Tests form validation by clicking the login button with empty fields and verifying that 'Required' error messages appear for both username and password fields

Starting URL: https://opensource-demo.orangehrmlive.com/web/index.php/auth/login

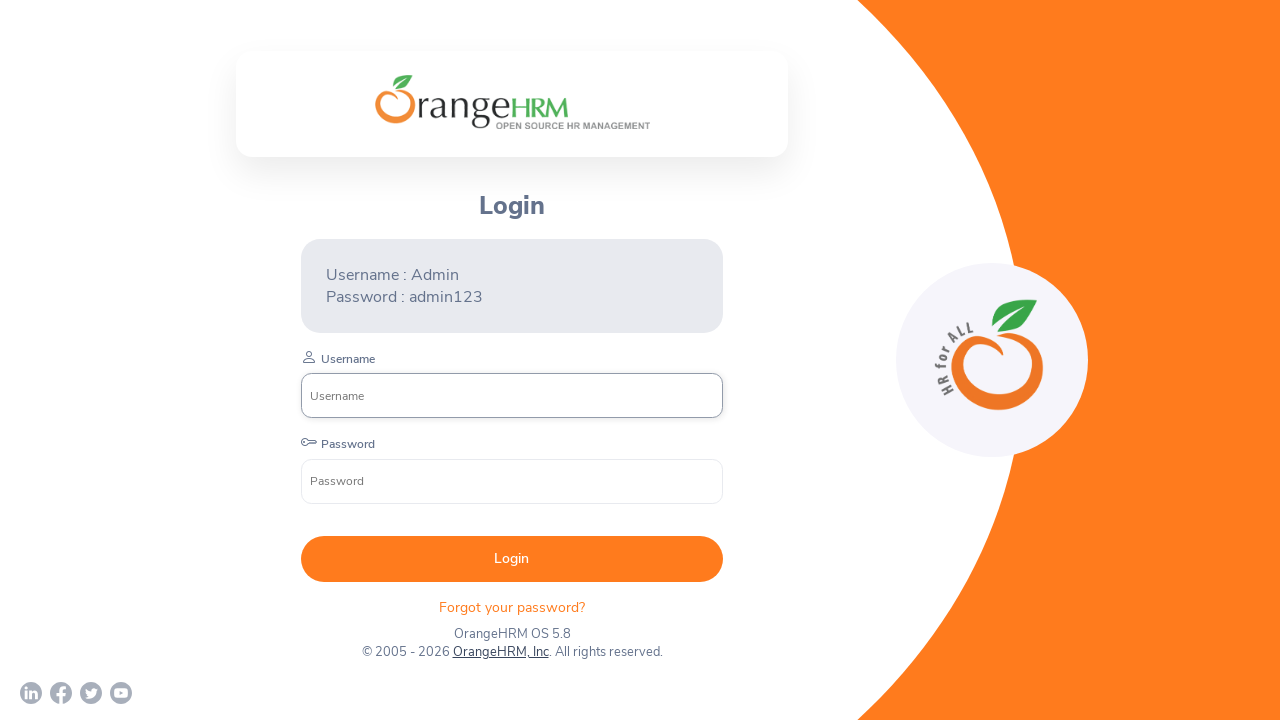

Clicked Login button with empty username and password fields at (512, 559) on xpath=//button[normalize-space()='Login']
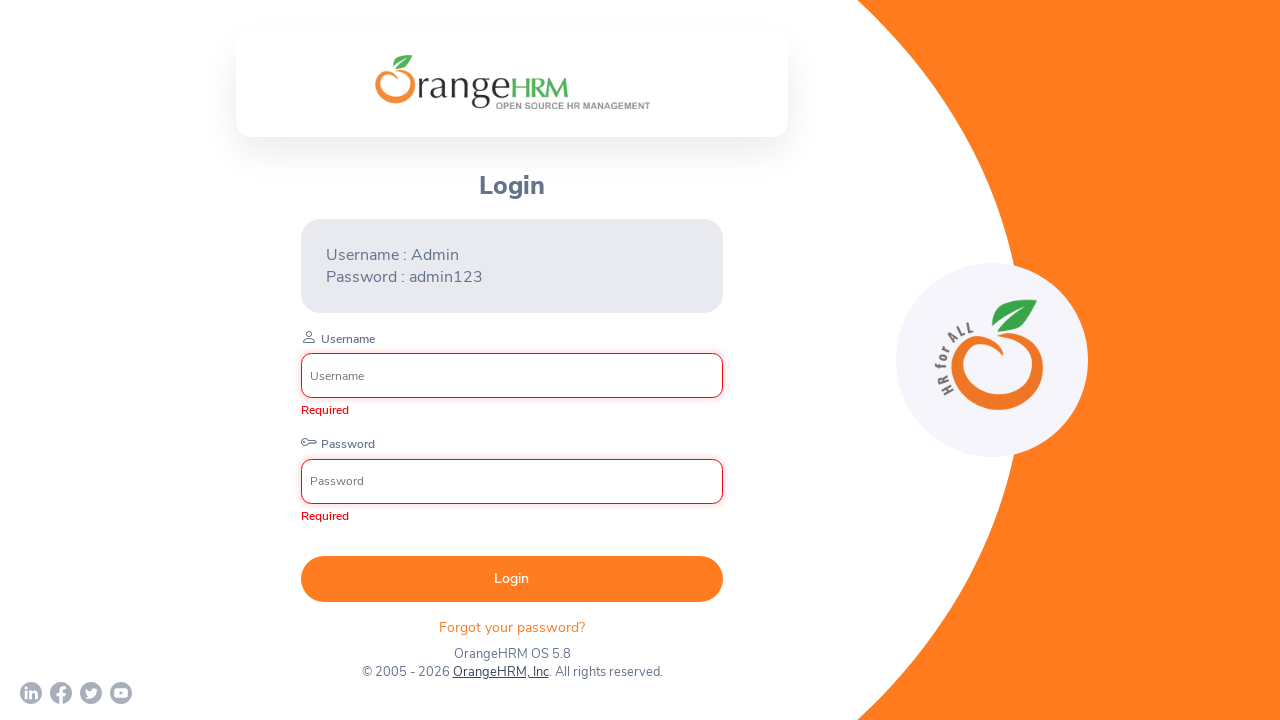

Located username error message element
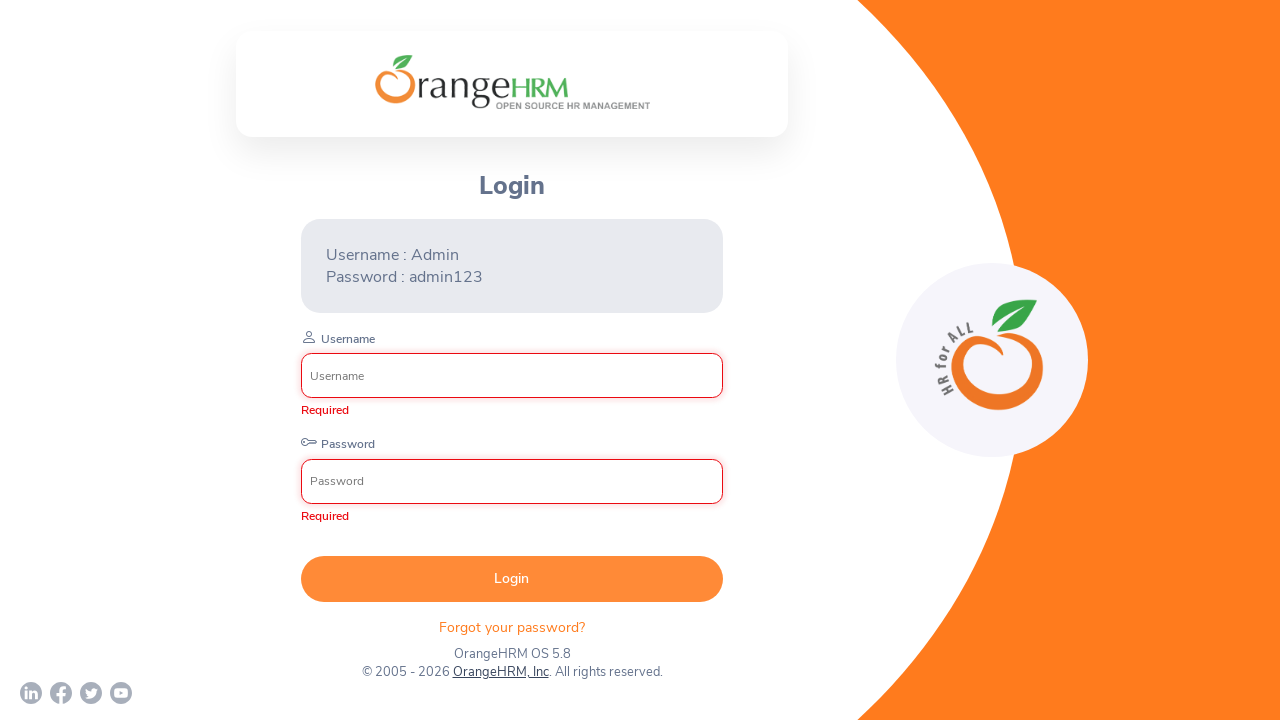

Located password error message element
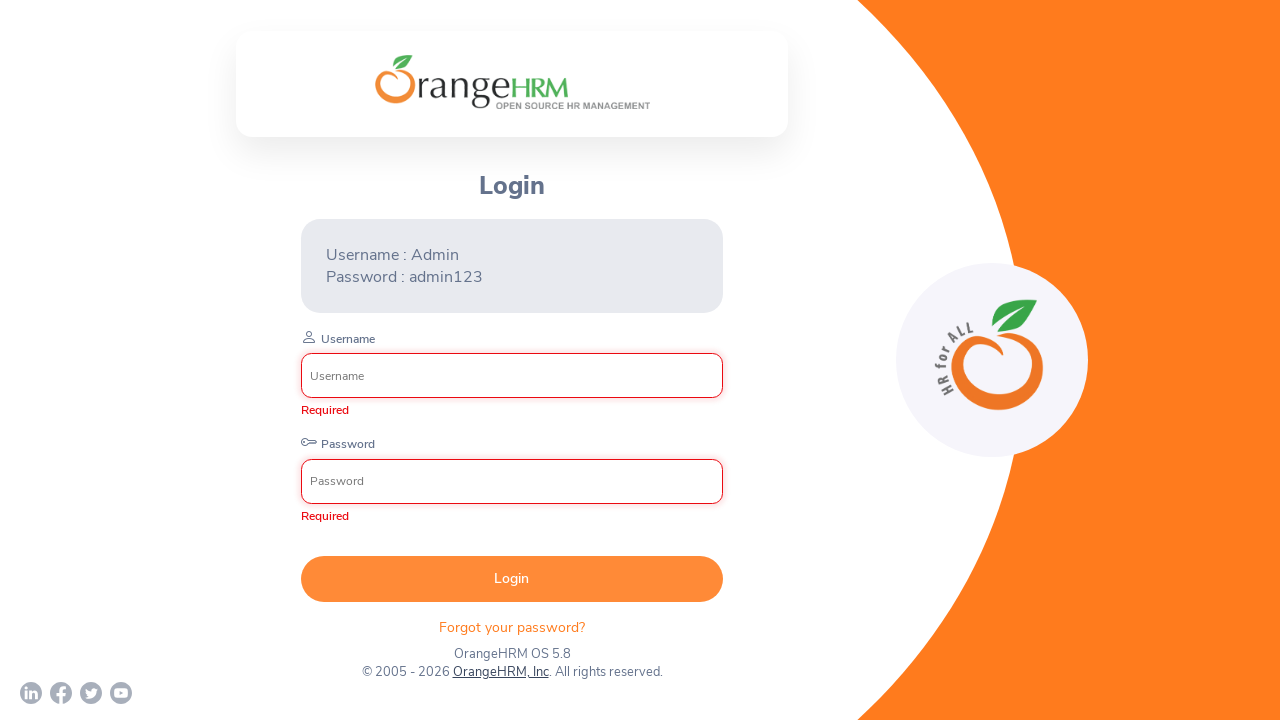

Username error message became visible
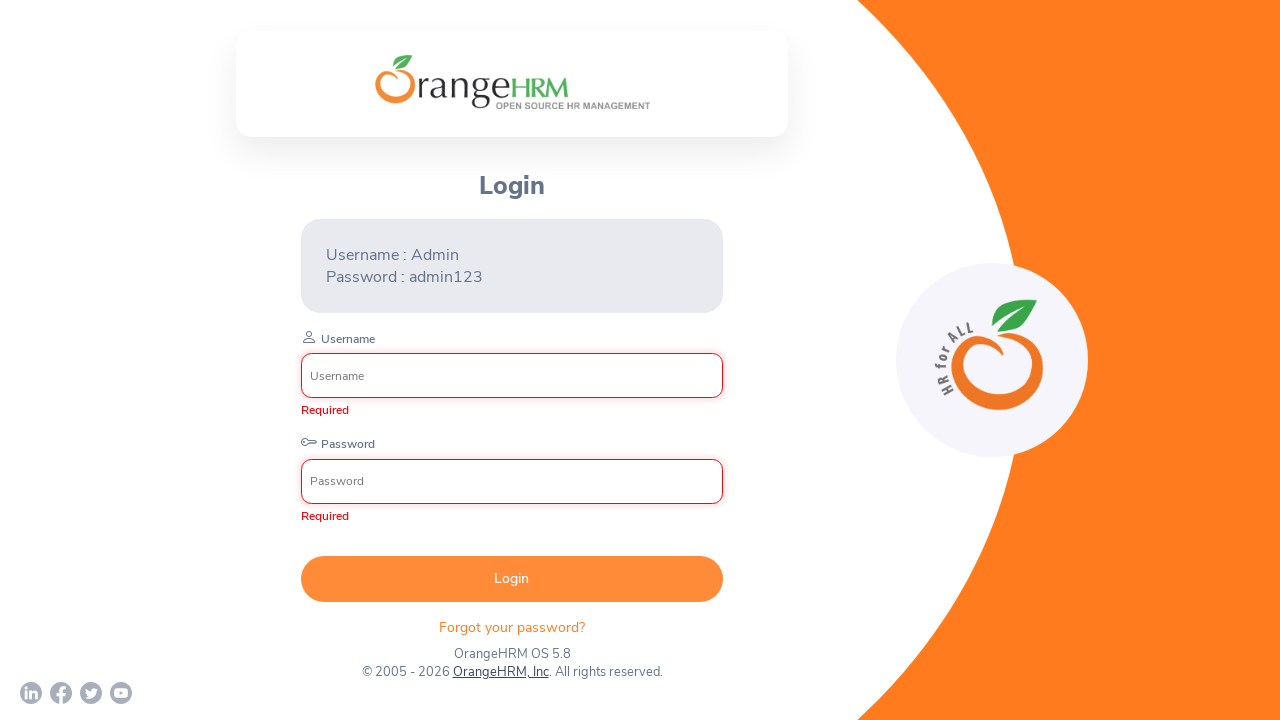

Password error message became visible
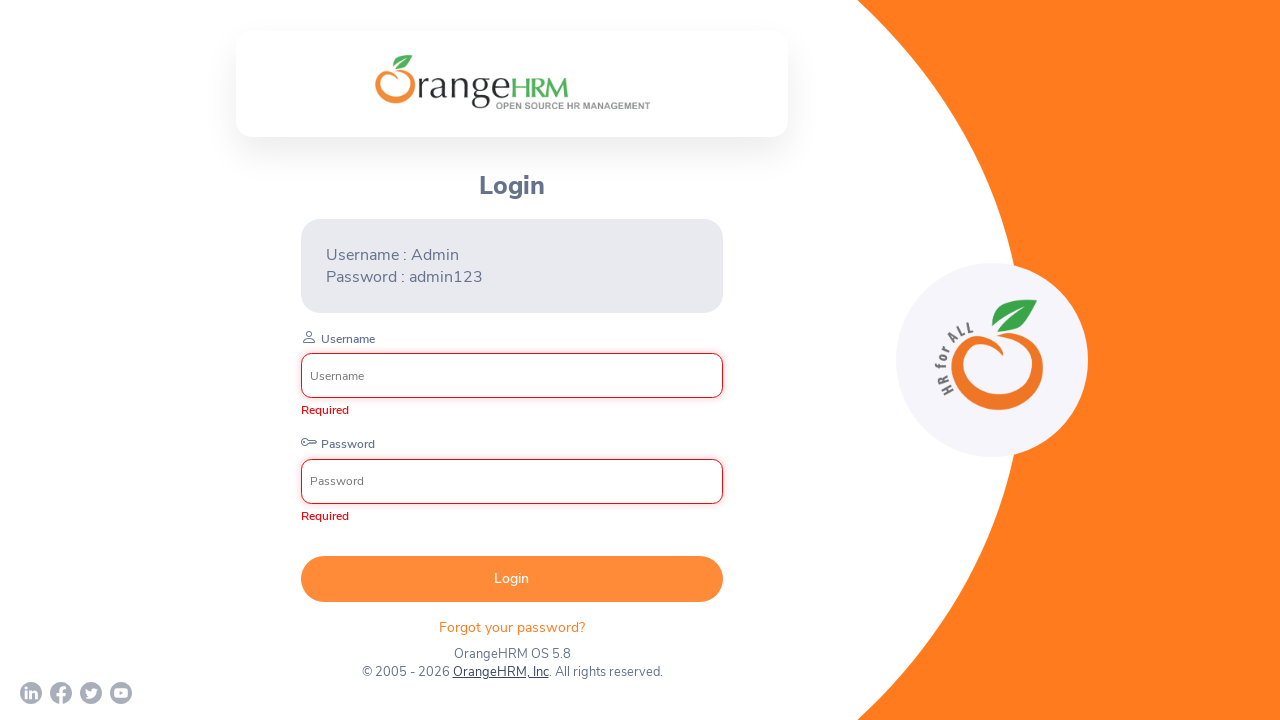

Verified username error message contains 'Required'
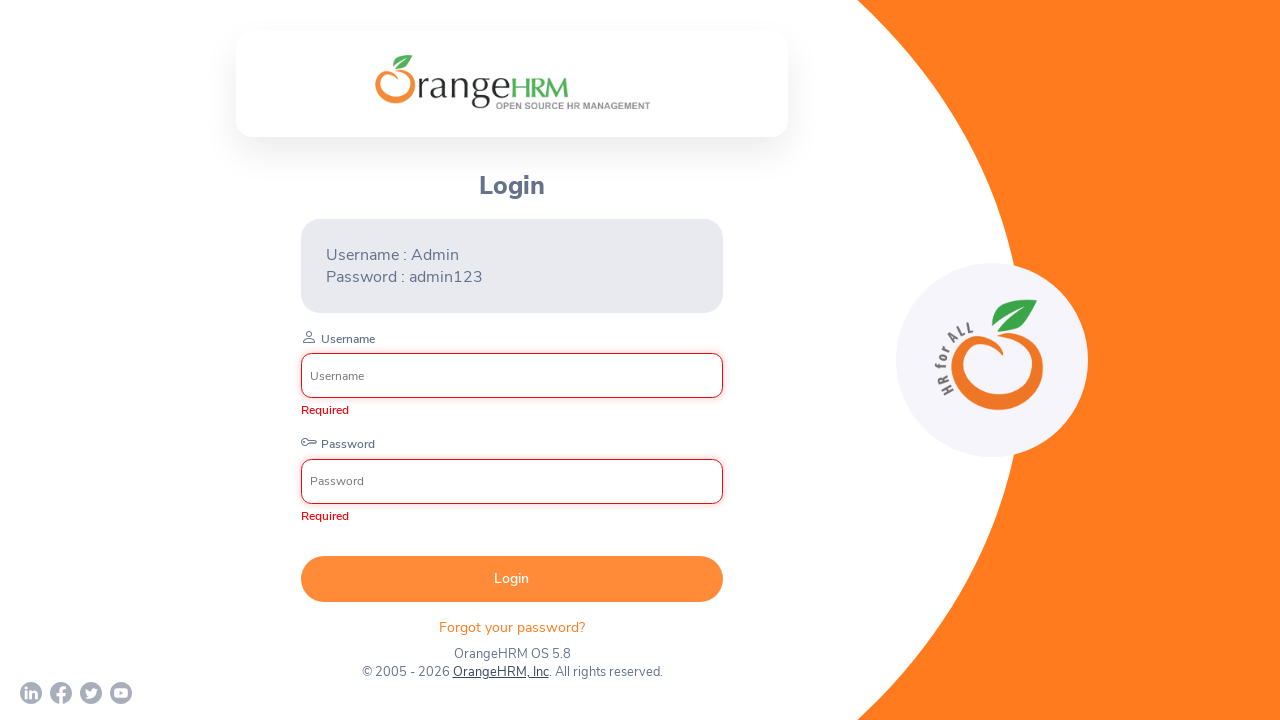

Verified password error message contains 'Required'
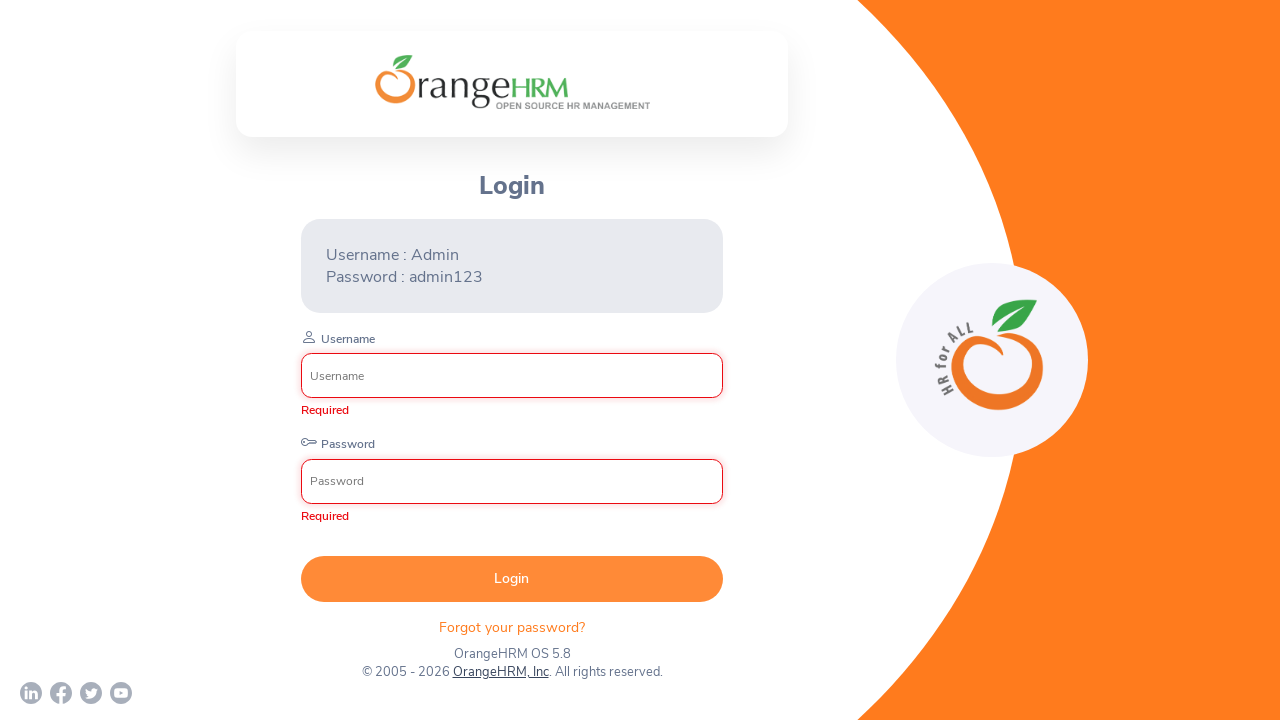

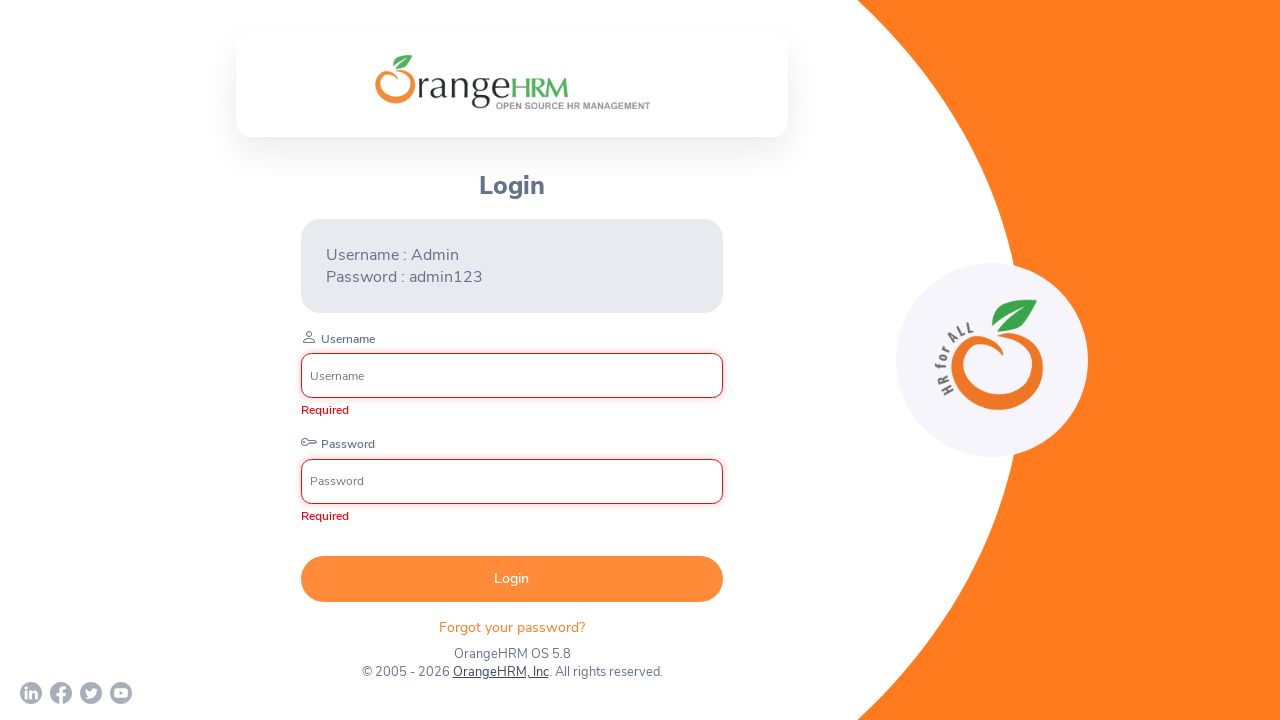